Tests filling textbox elements on a form page, including single-line and multiline text inputs for user name, email, current address, and permanent address fields.

Starting URL: https://demoqa.com/text-box

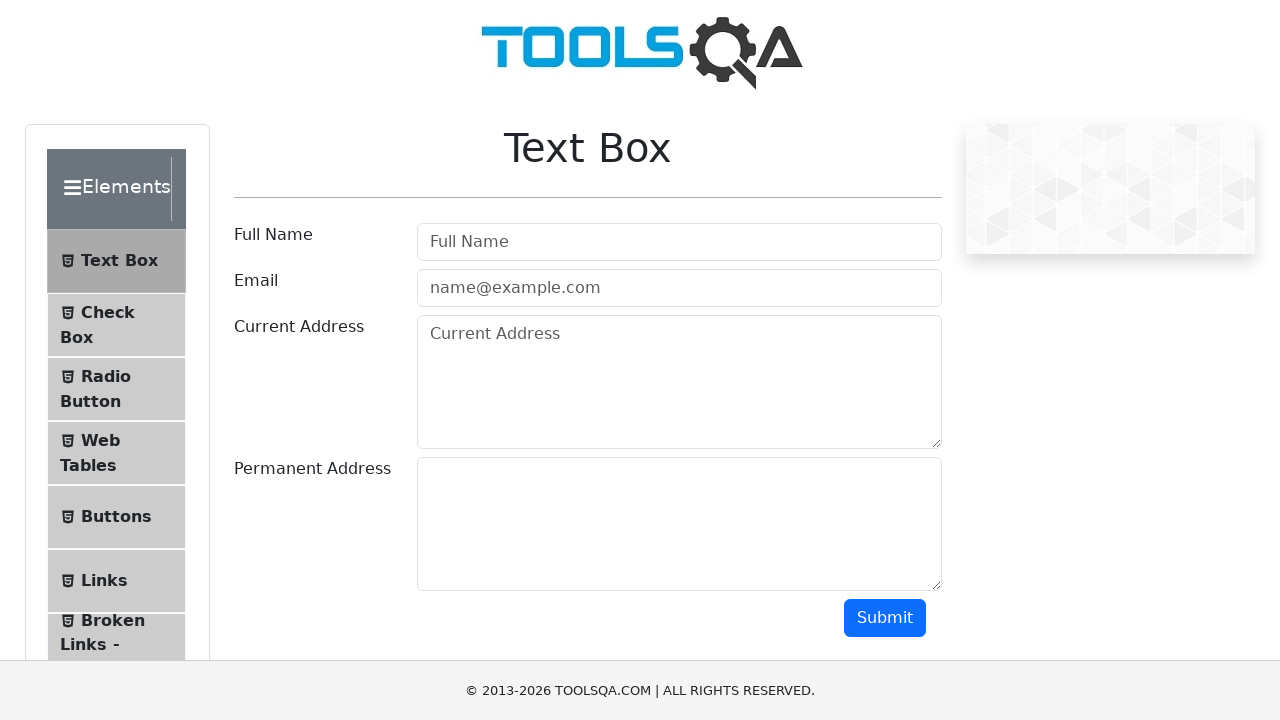

Filled userName textbox with 'John Smith' on #userName
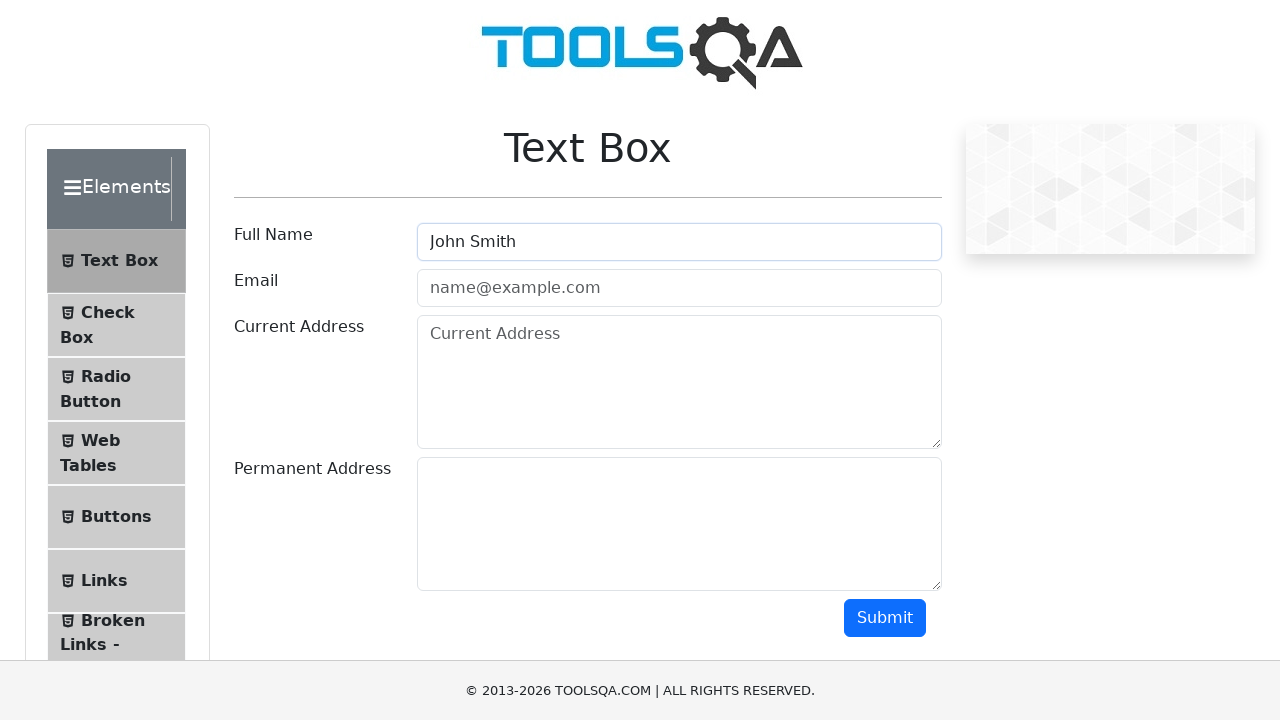

Filled userEmail textbox with 'john.smith@example.com' on #userEmail
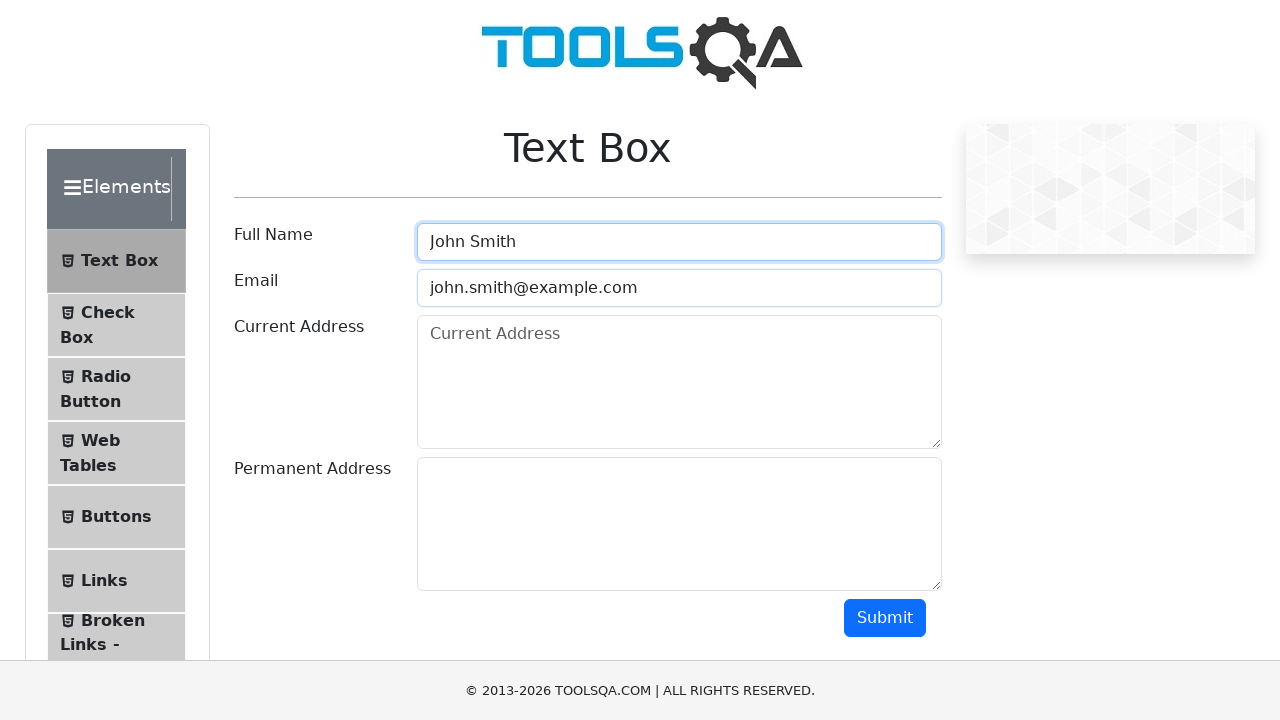

Filled currentAddress multiline textbox with address in New York on #currentAddress
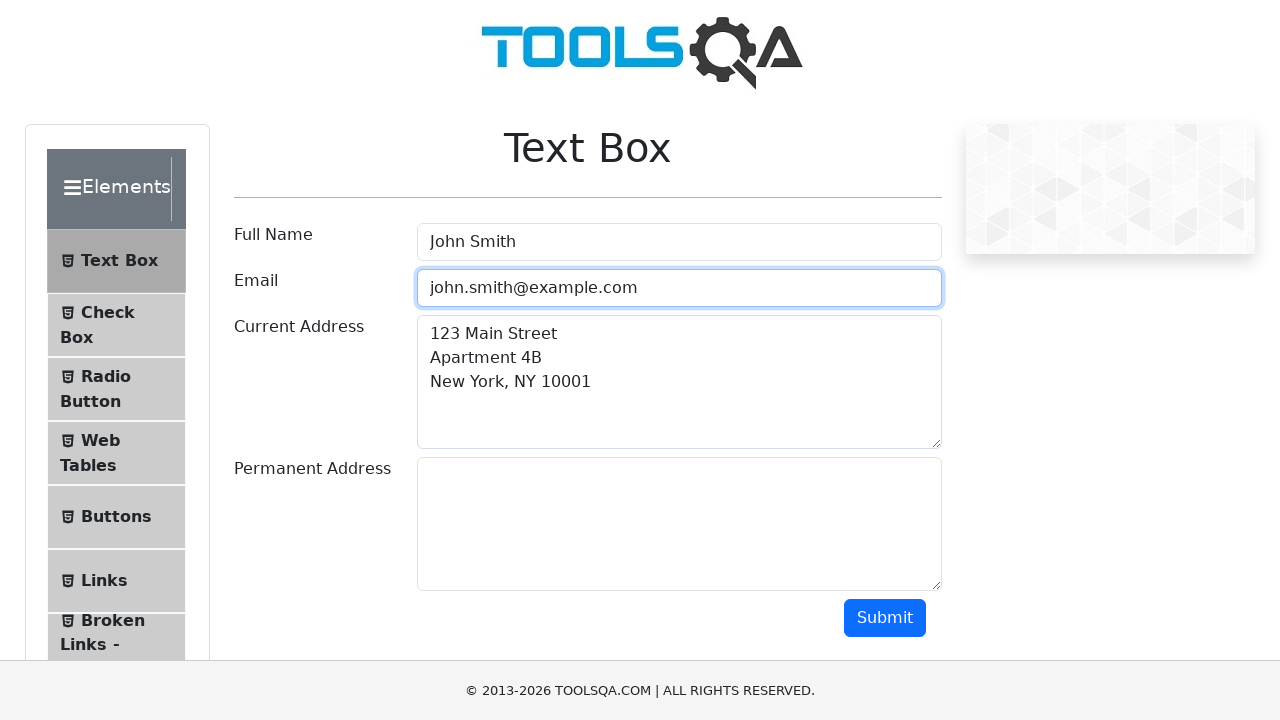

Filled permanentAddress multiline textbox with address in Los Angeles on #permanentAddress
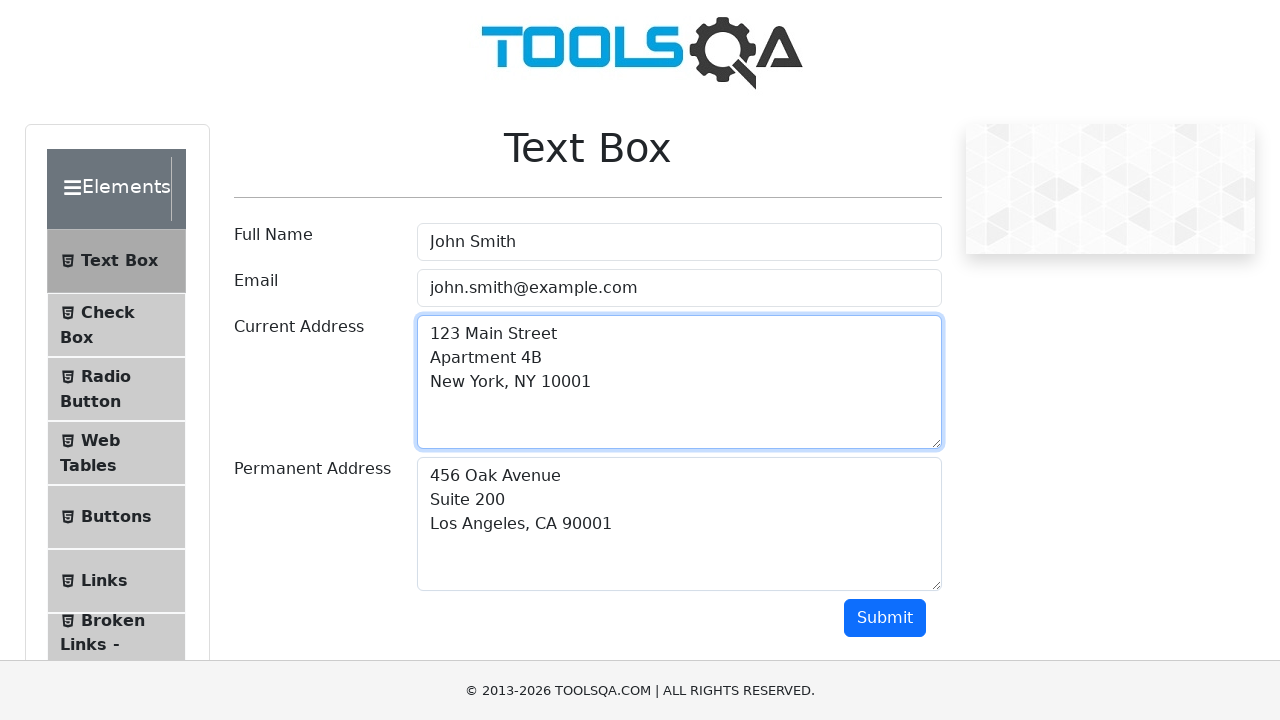

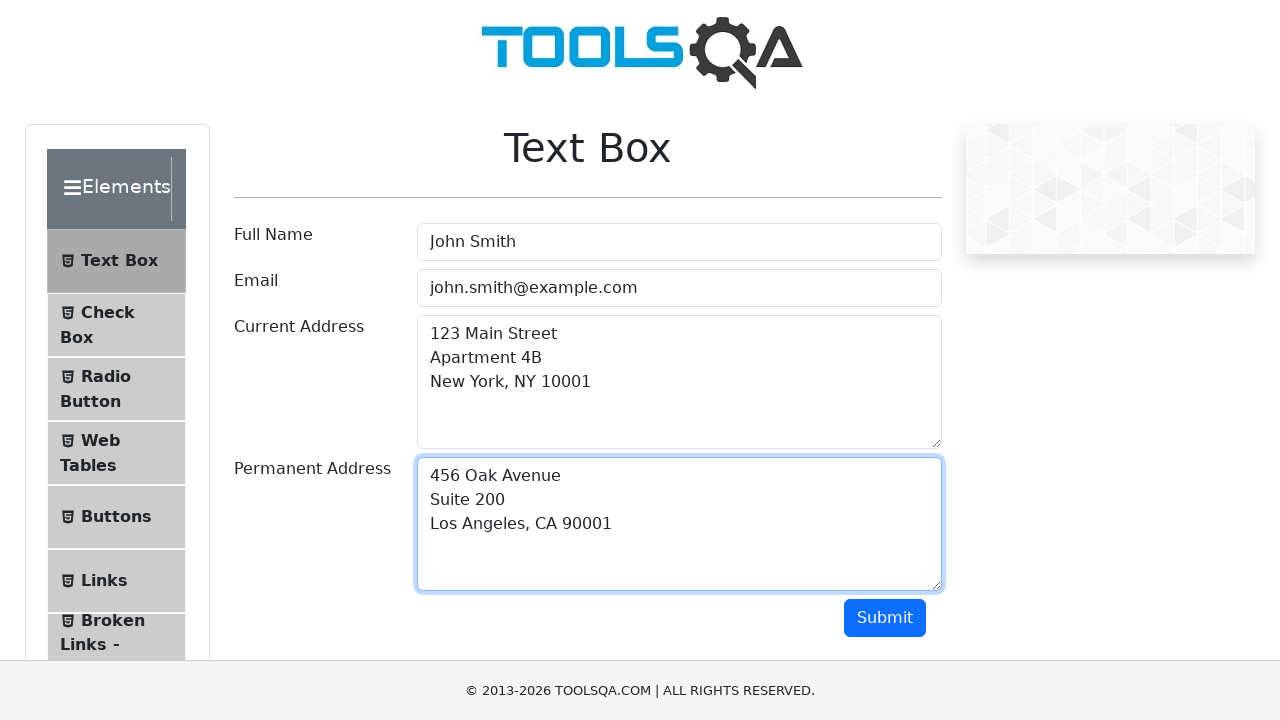